Navigates to Marvel's website, then to the movies page, and clicks on a flyout menu button element

Starting URL: https://www.marvel.com/

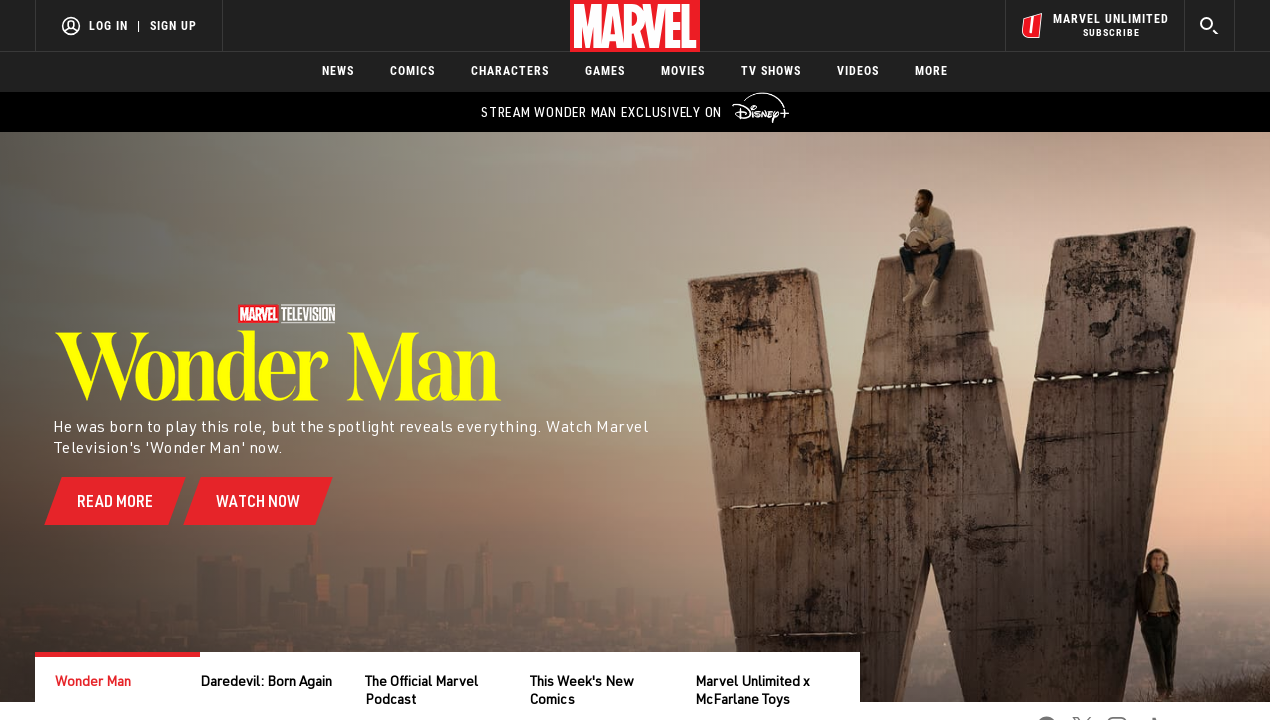

Navigated to Marvel movies page
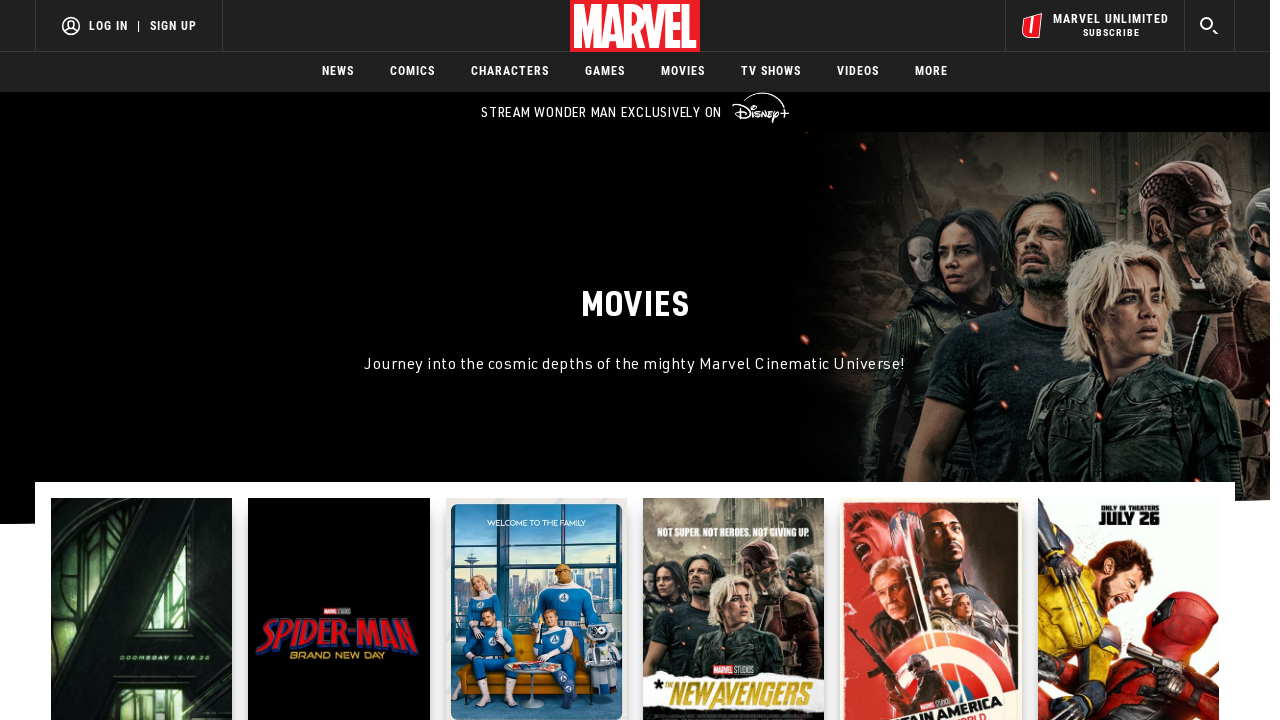

Clicked on flyout menu button element at (605, 72) on xpath=//*[@id='mvl-flyout-button-3']
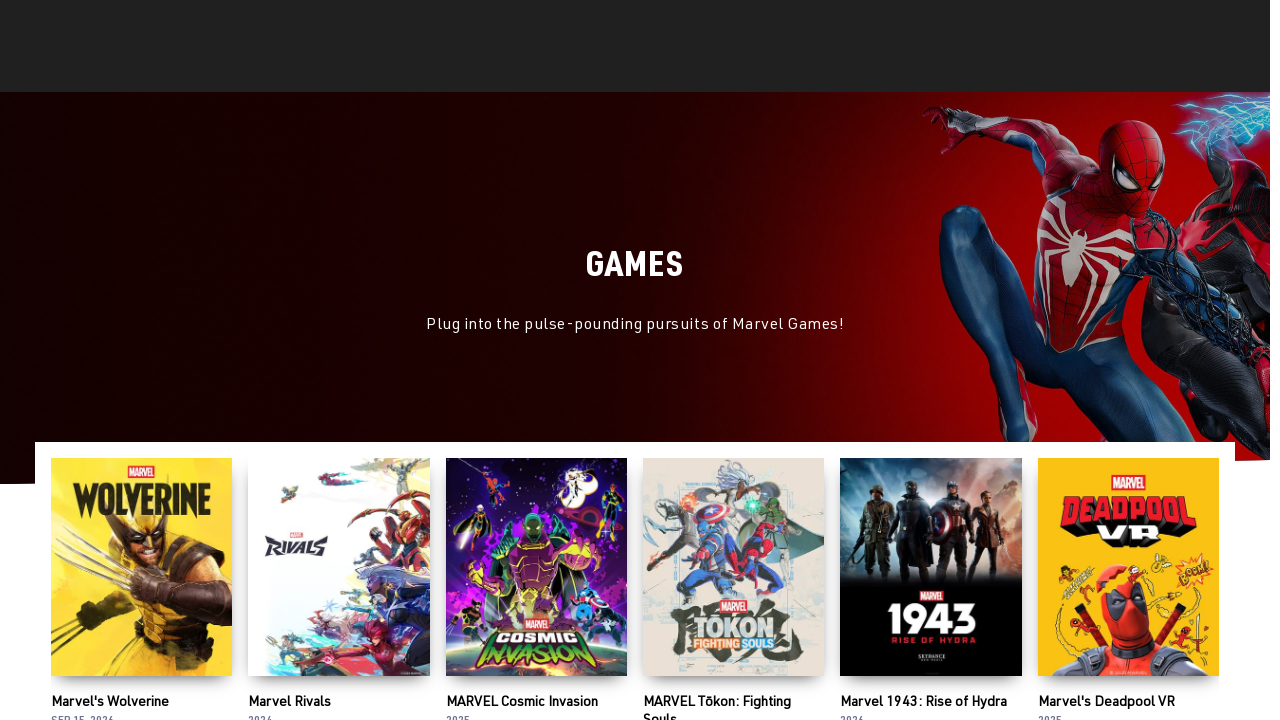

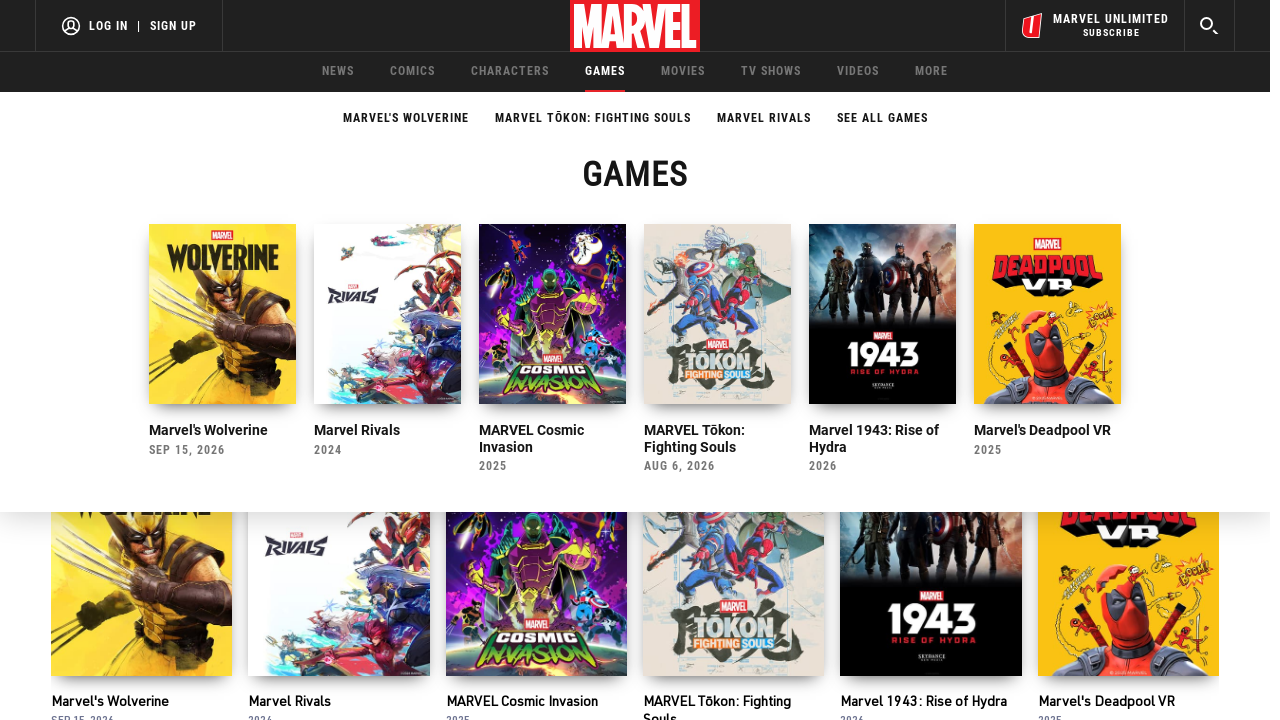